Tests interaction with SVG chart elements on an EMI calculator page by hovering over bar chart rectangles to trigger and verify tooltip display.

Starting URL: https://emicalculator.net/

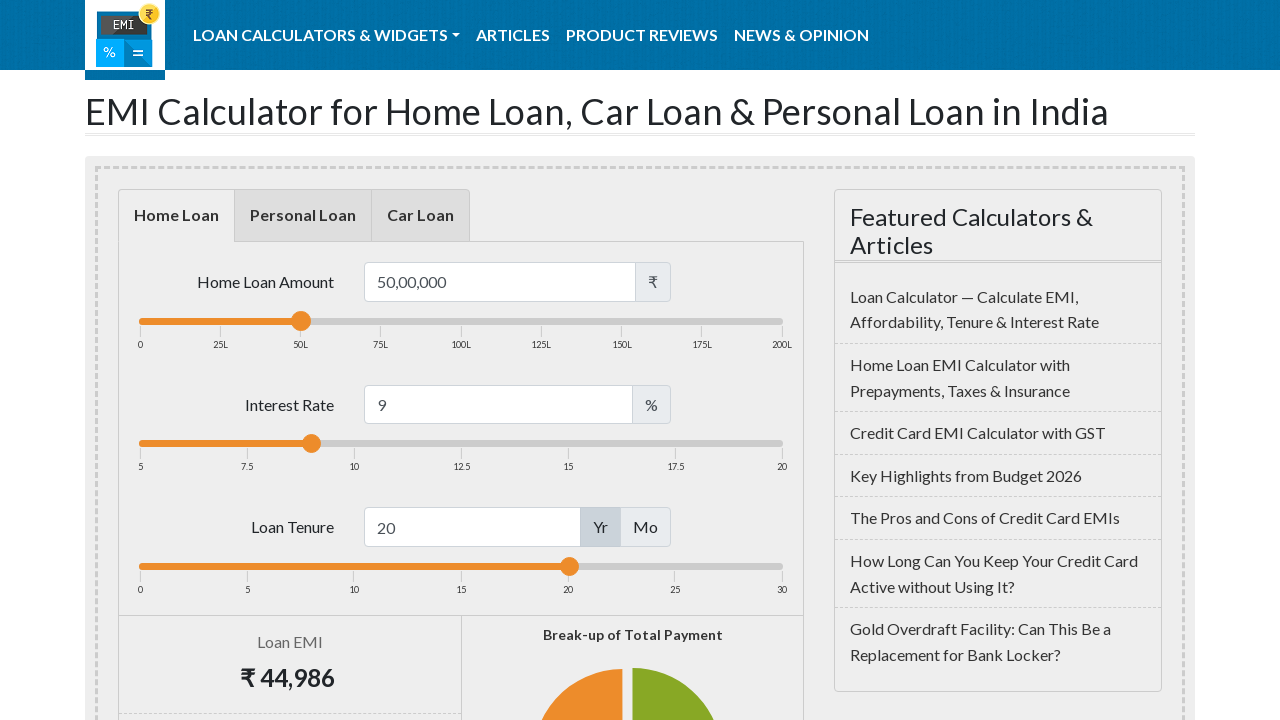

SVG chart with bar elements loaded
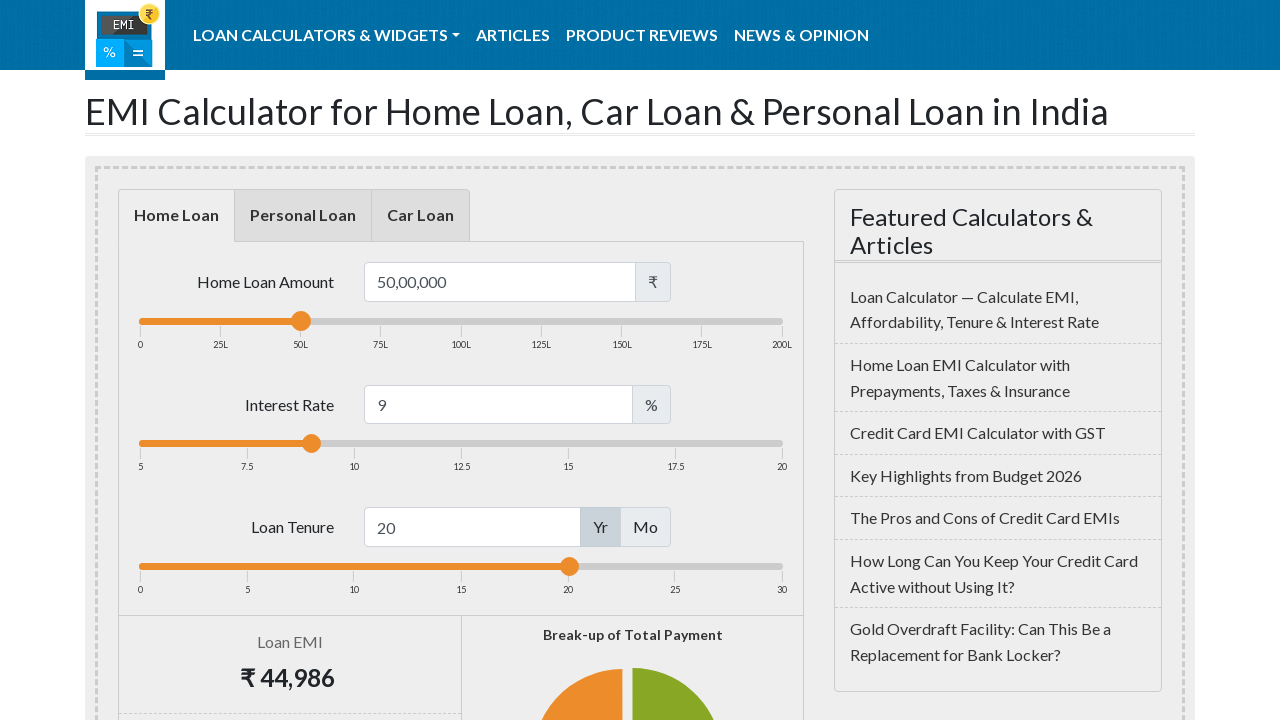

Located all bar chart rectangle elements
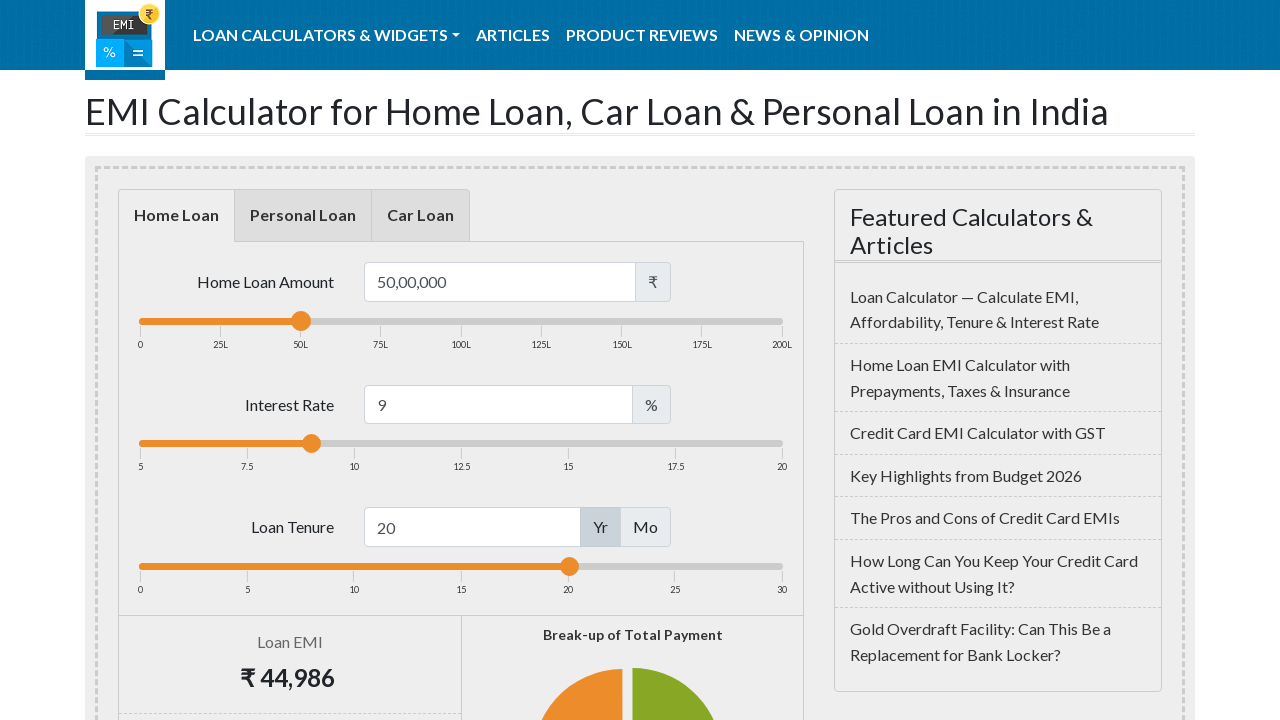

Counted 42 bar elements in the chart
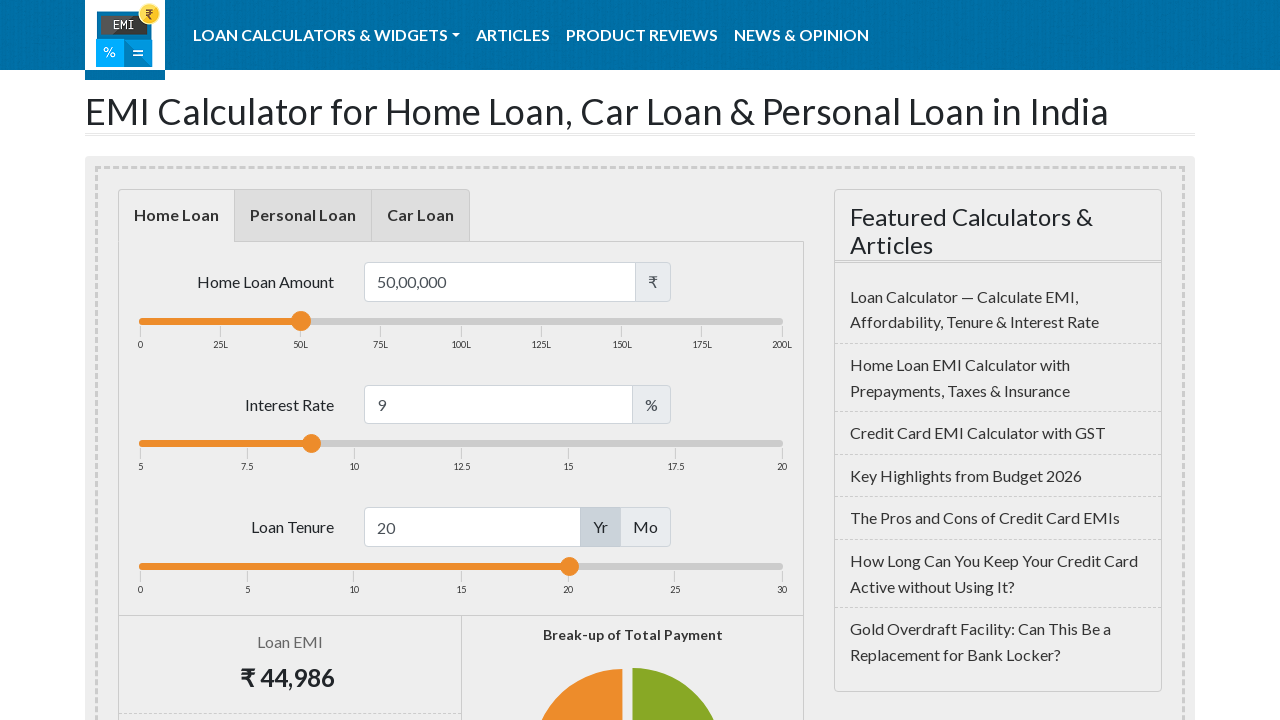

Hovered over bar element 1 at (244, 360) on xpath=//*[local-name()='svg']//*[name()='g' and @class='highcharts-series-group'
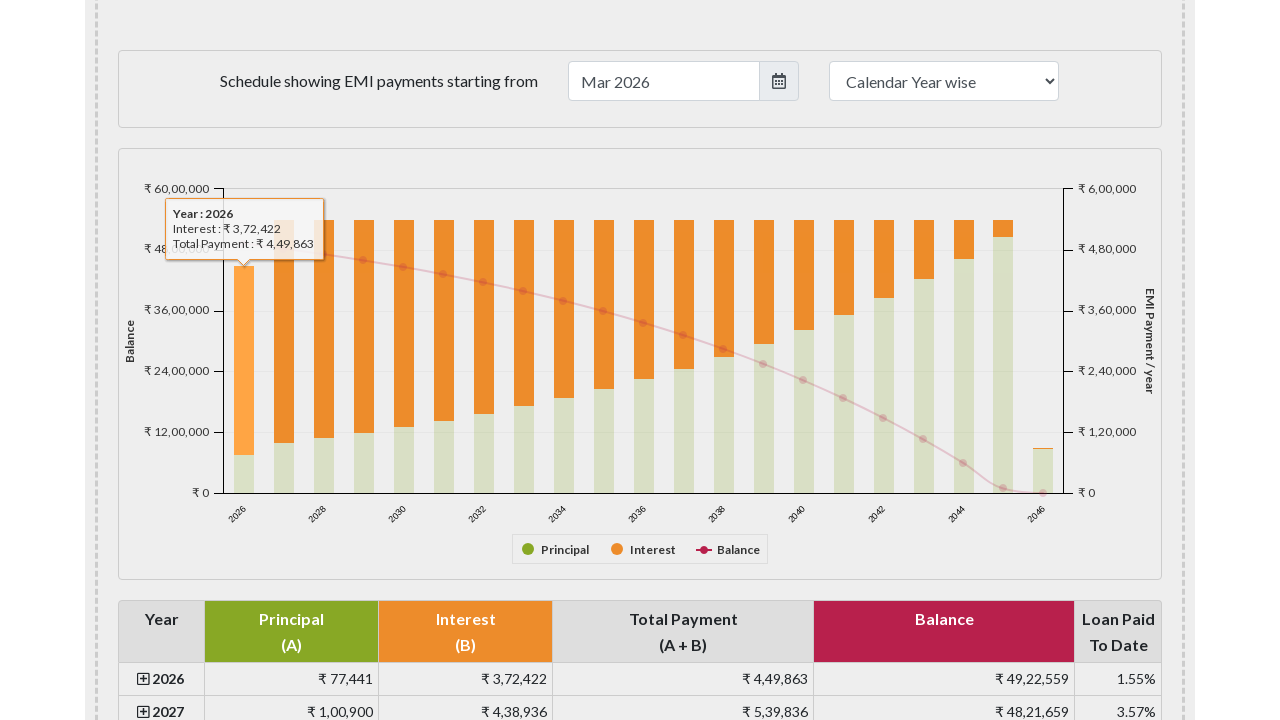

Tooltip appeared for bar element 1
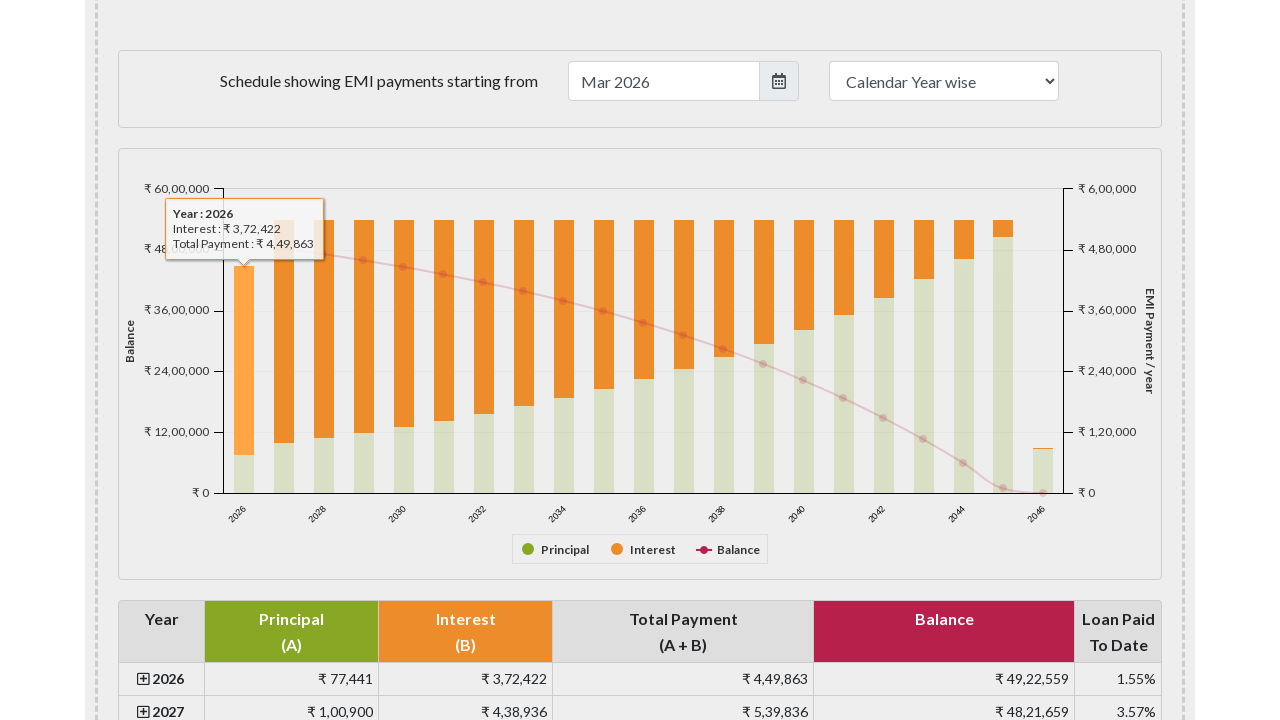

Waited for tooltip to fully render for bar element 1
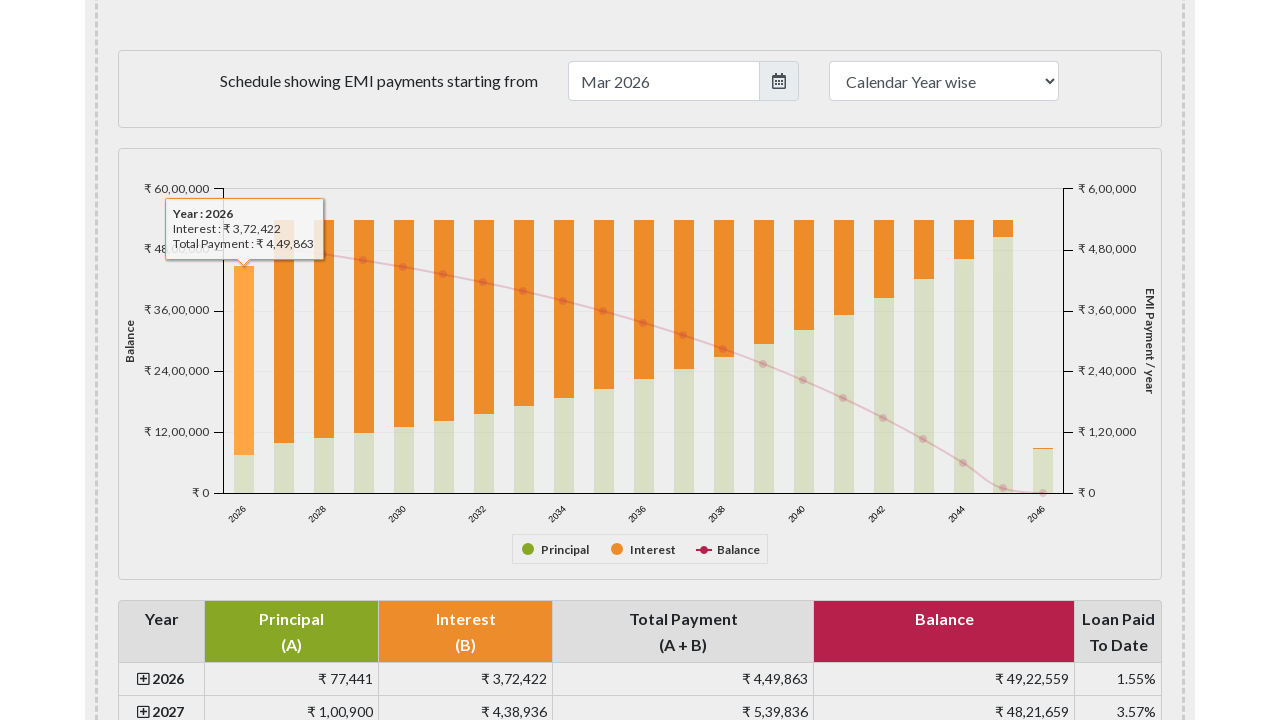

Hovered over bar element 2 at (284, 331) on xpath=//*[local-name()='svg']//*[name()='g' and @class='highcharts-series-group'
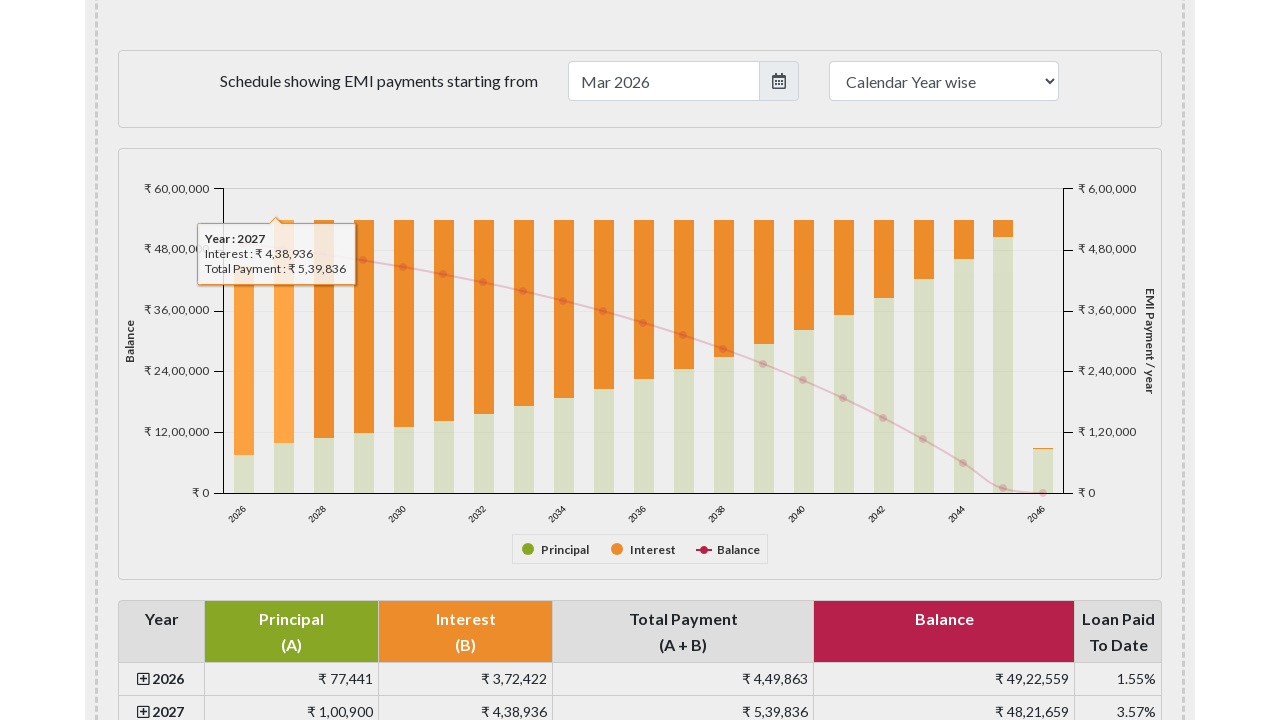

Tooltip appeared for bar element 2
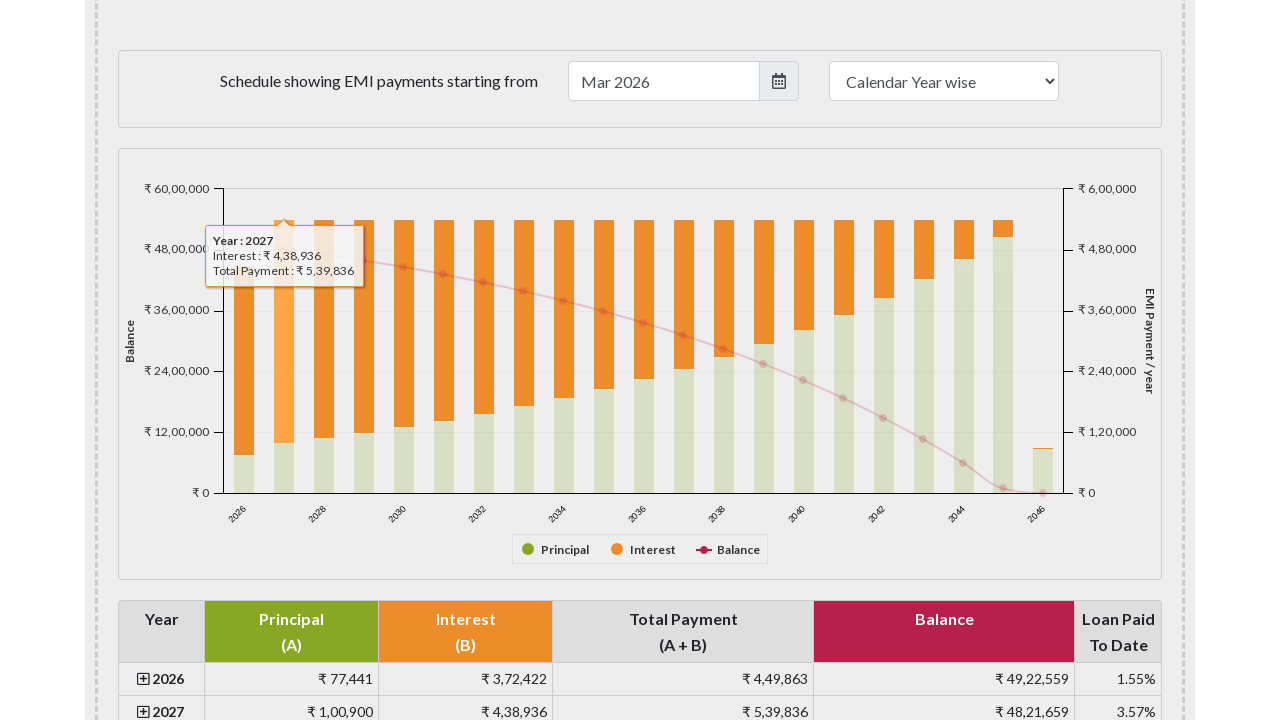

Waited for tooltip to fully render for bar element 2
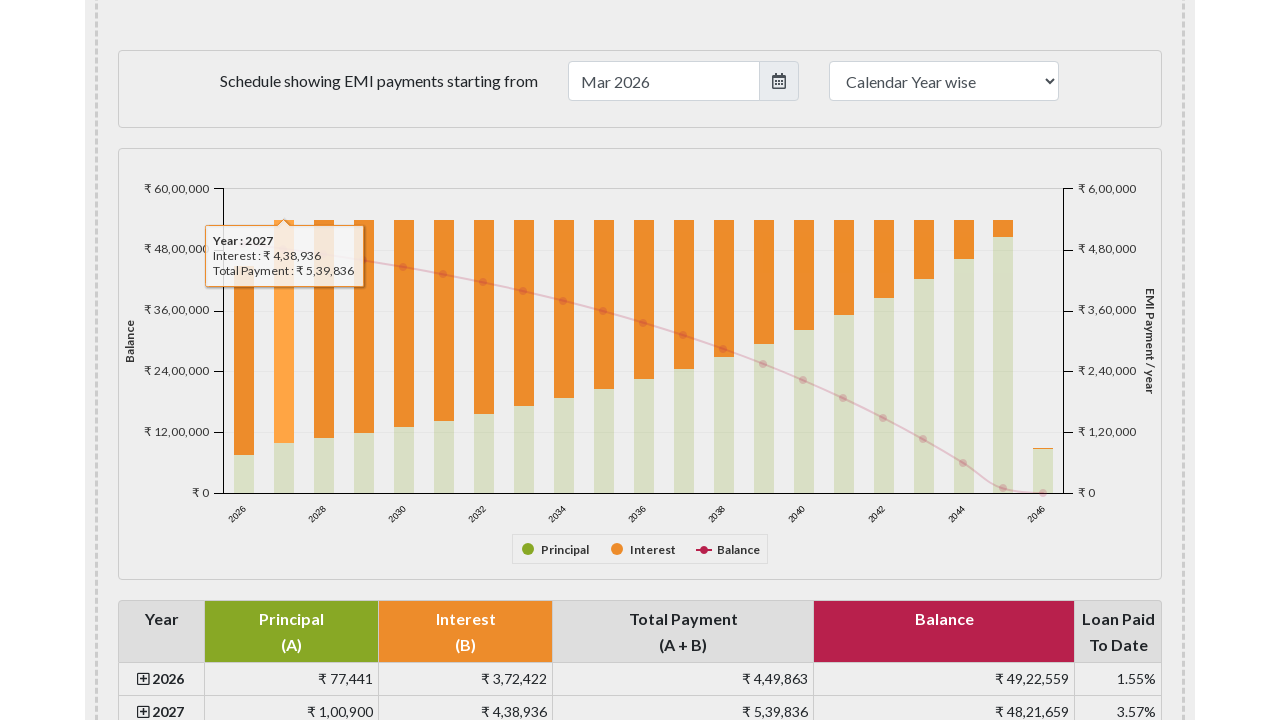

Hovered over bar element 3 at (324, 329) on xpath=//*[local-name()='svg']//*[name()='g' and @class='highcharts-series-group'
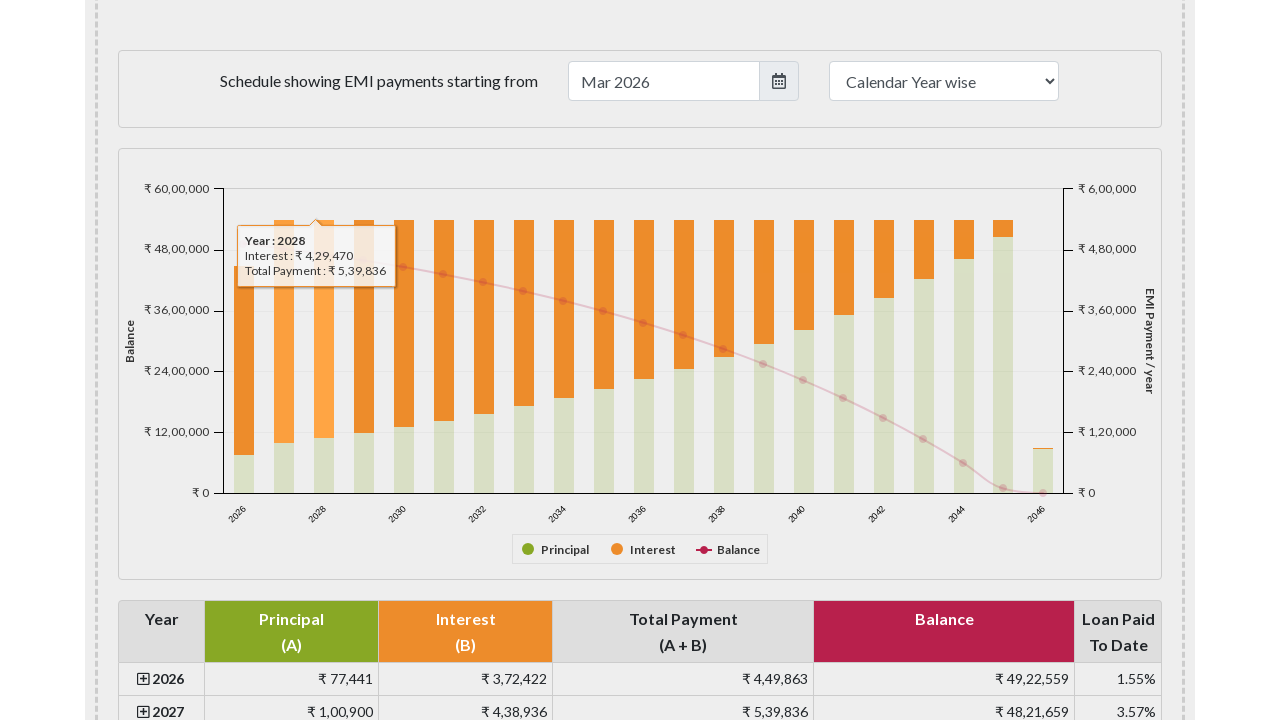

Tooltip appeared for bar element 3
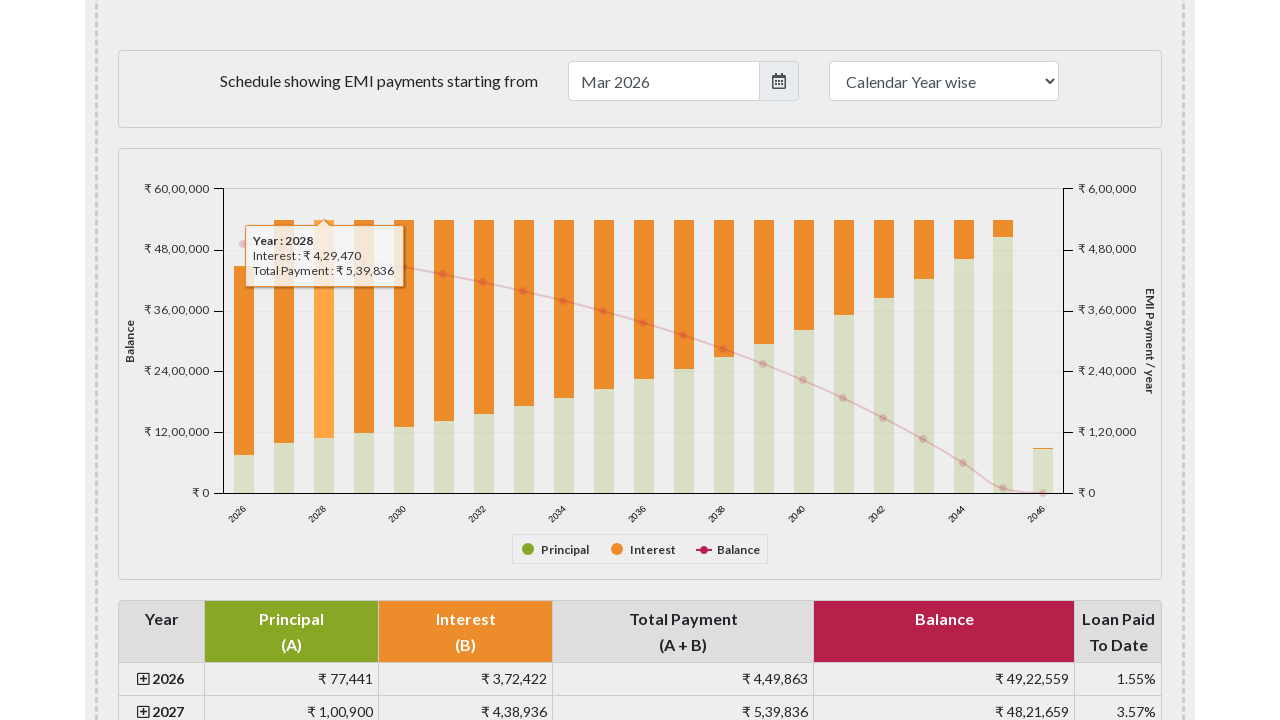

Waited for tooltip to fully render for bar element 3
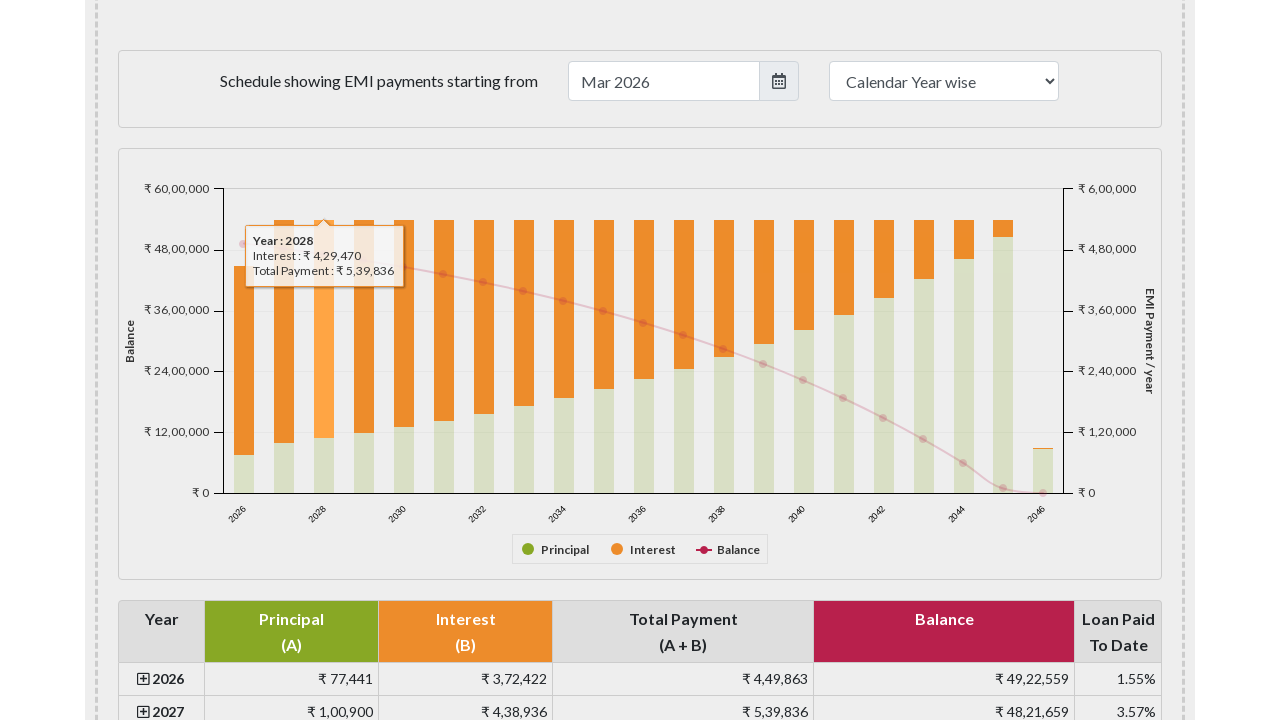

Hovered over bar element 4 at (364, 326) on xpath=//*[local-name()='svg']//*[name()='g' and @class='highcharts-series-group'
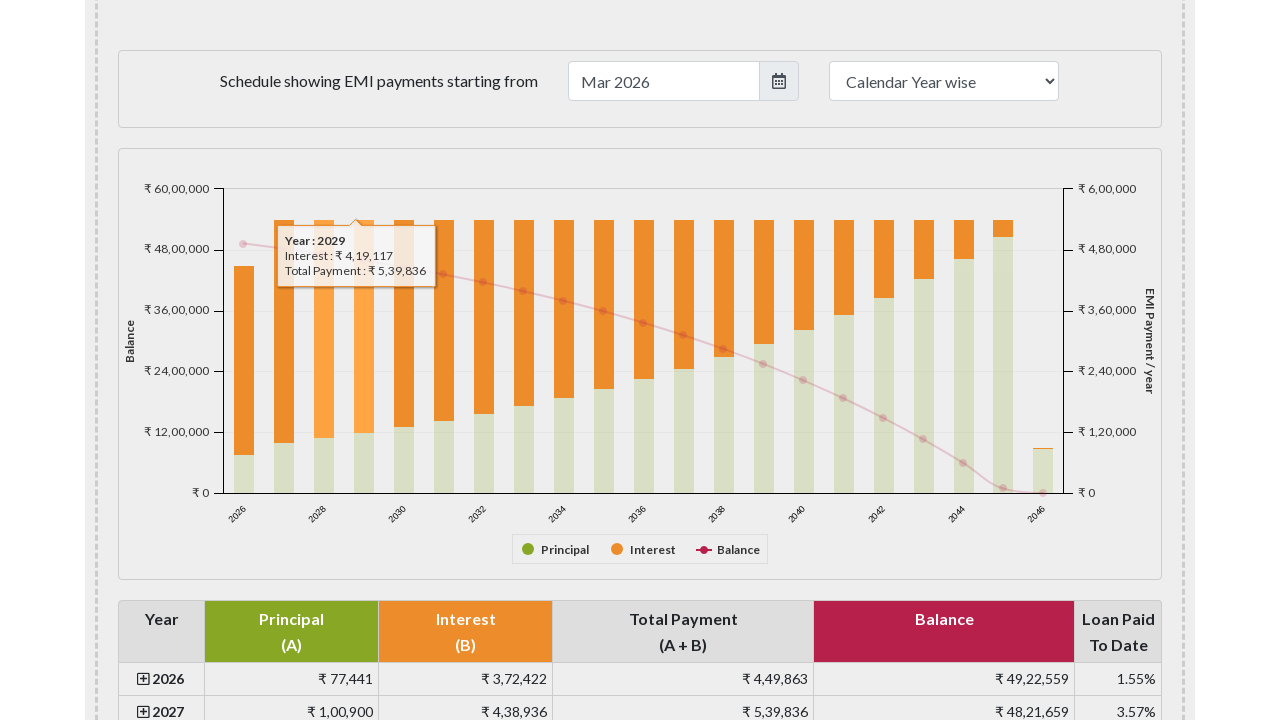

Tooltip appeared for bar element 4
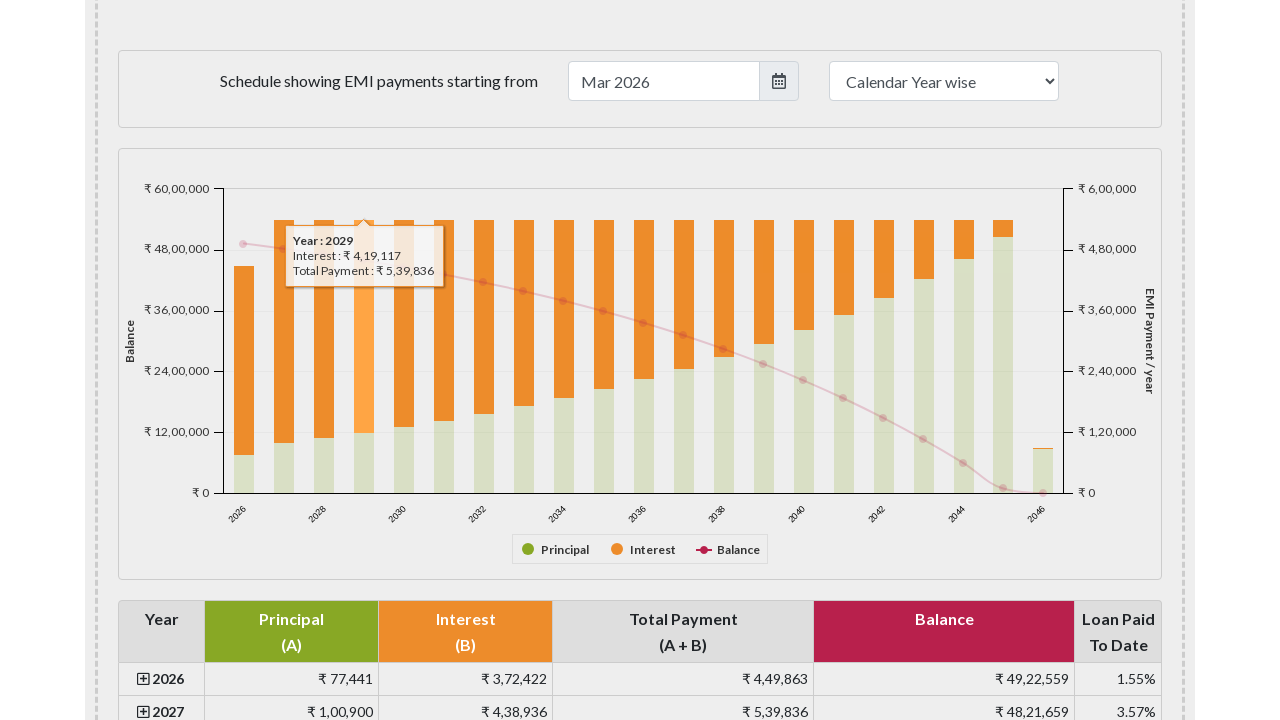

Waited for tooltip to fully render for bar element 4
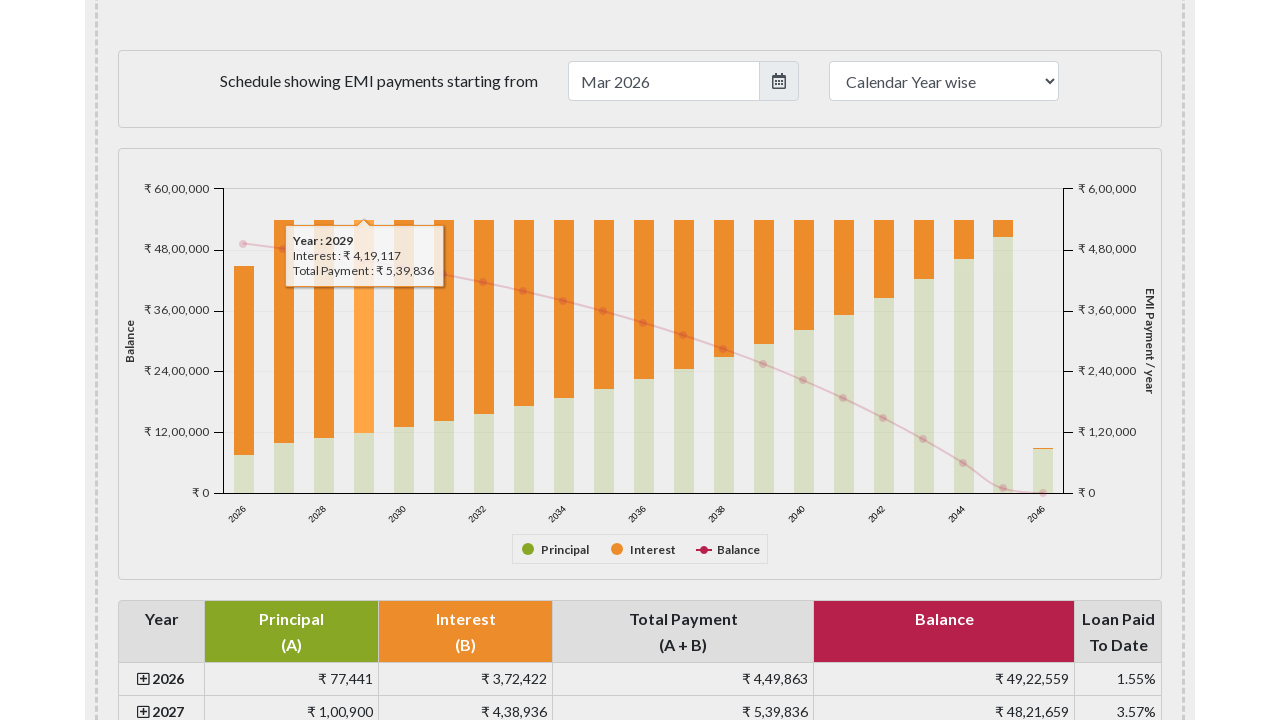

Hovered over bar element 5 at (404, 323) on xpath=//*[local-name()='svg']//*[name()='g' and @class='highcharts-series-group'
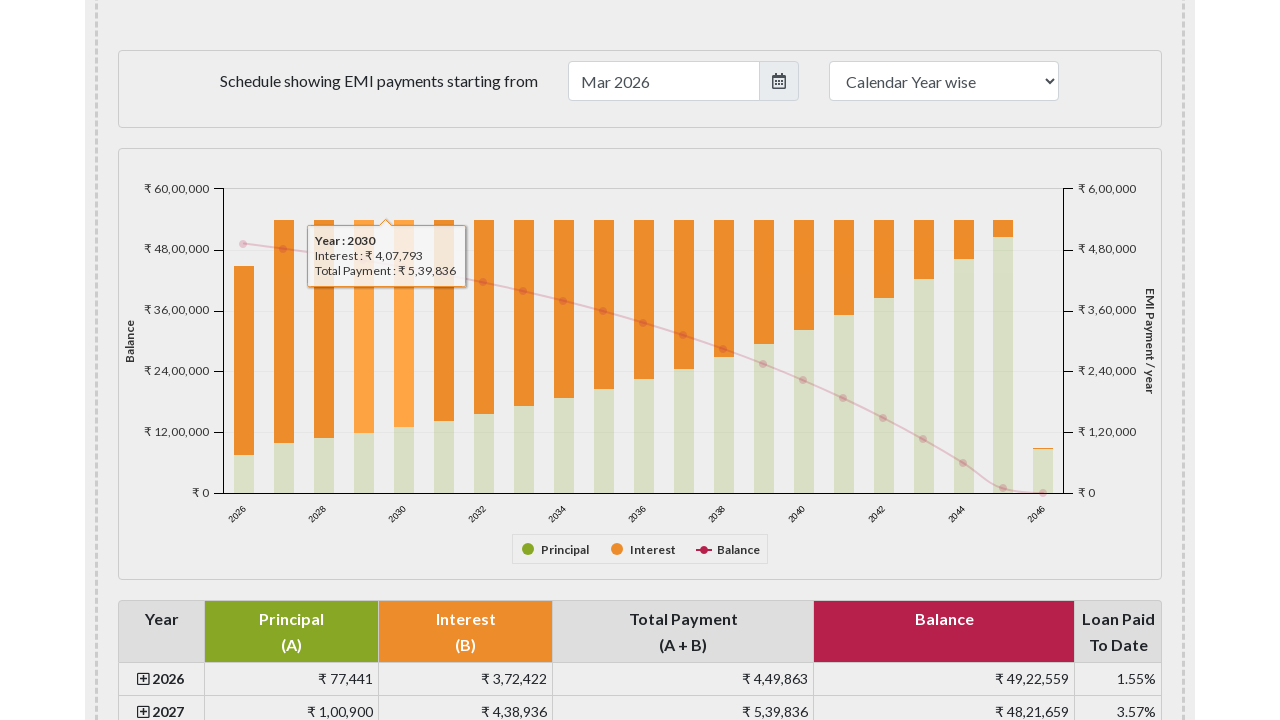

Tooltip appeared for bar element 5
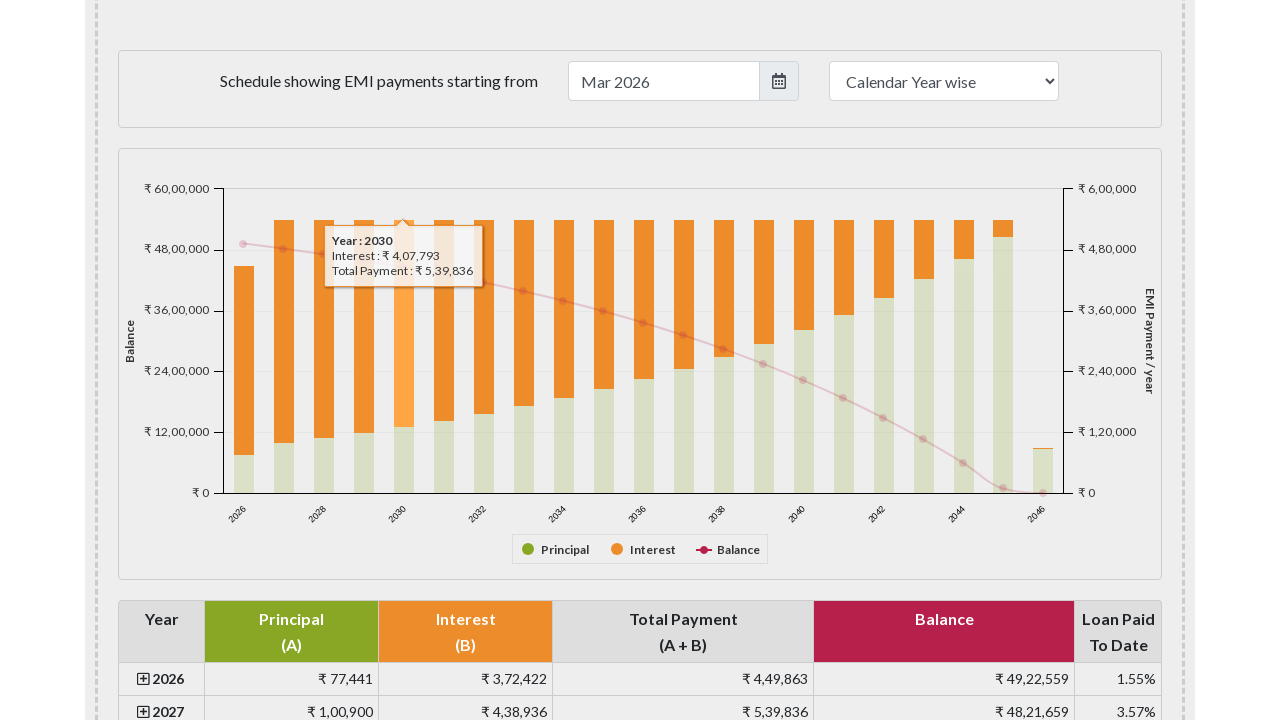

Waited for tooltip to fully render for bar element 5
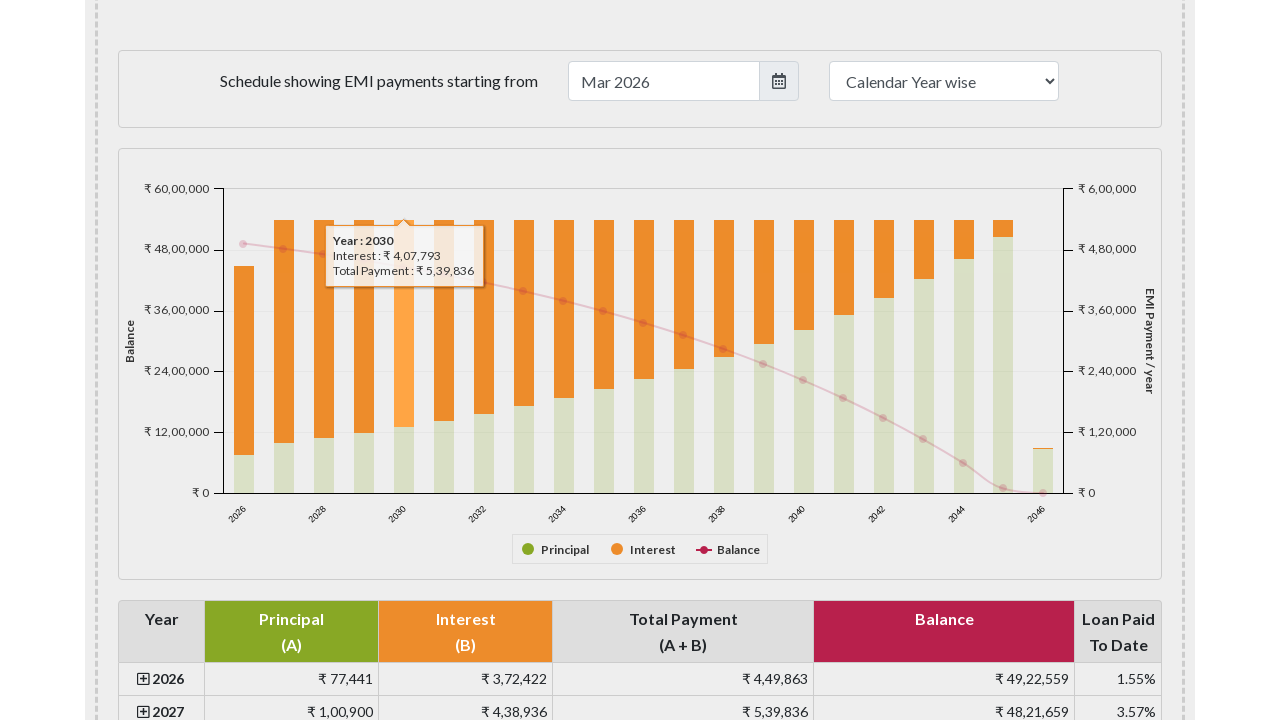

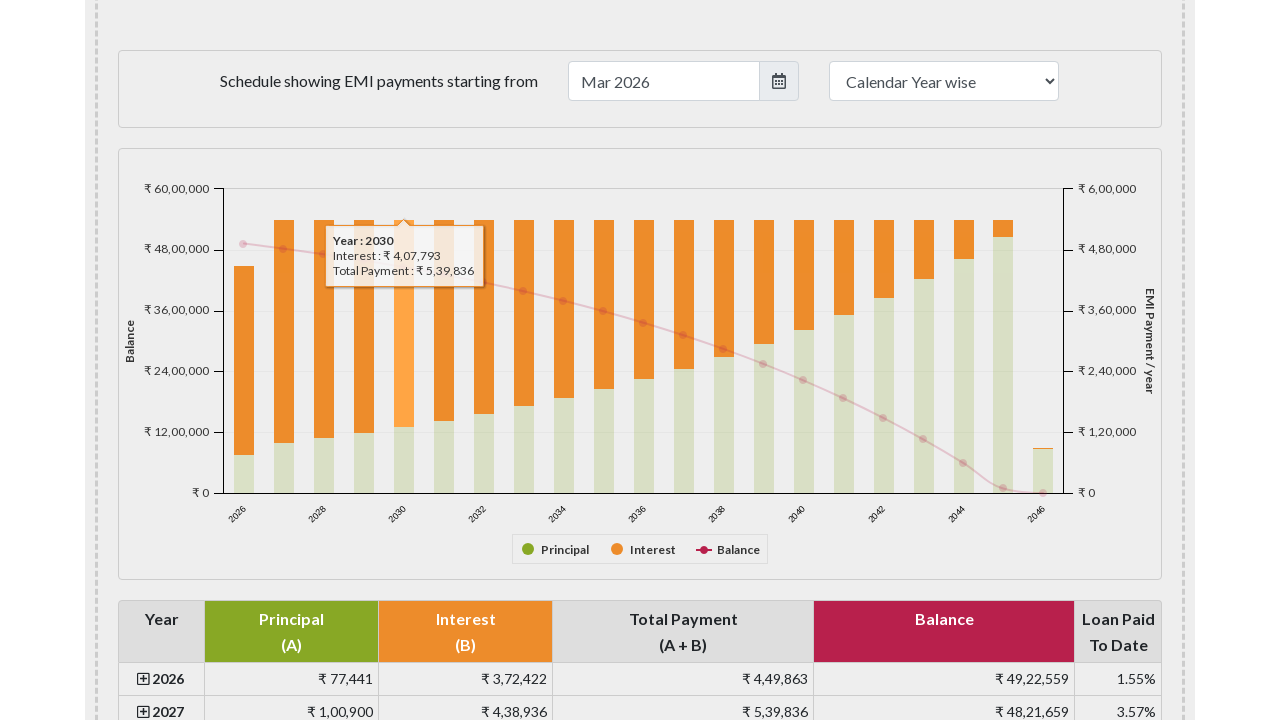